Tests a text box form by filling in user name, email, current address, and permanent address fields, then submitting and verifying the output displays the entered values.

Starting URL: https://demoqa.com/text-box

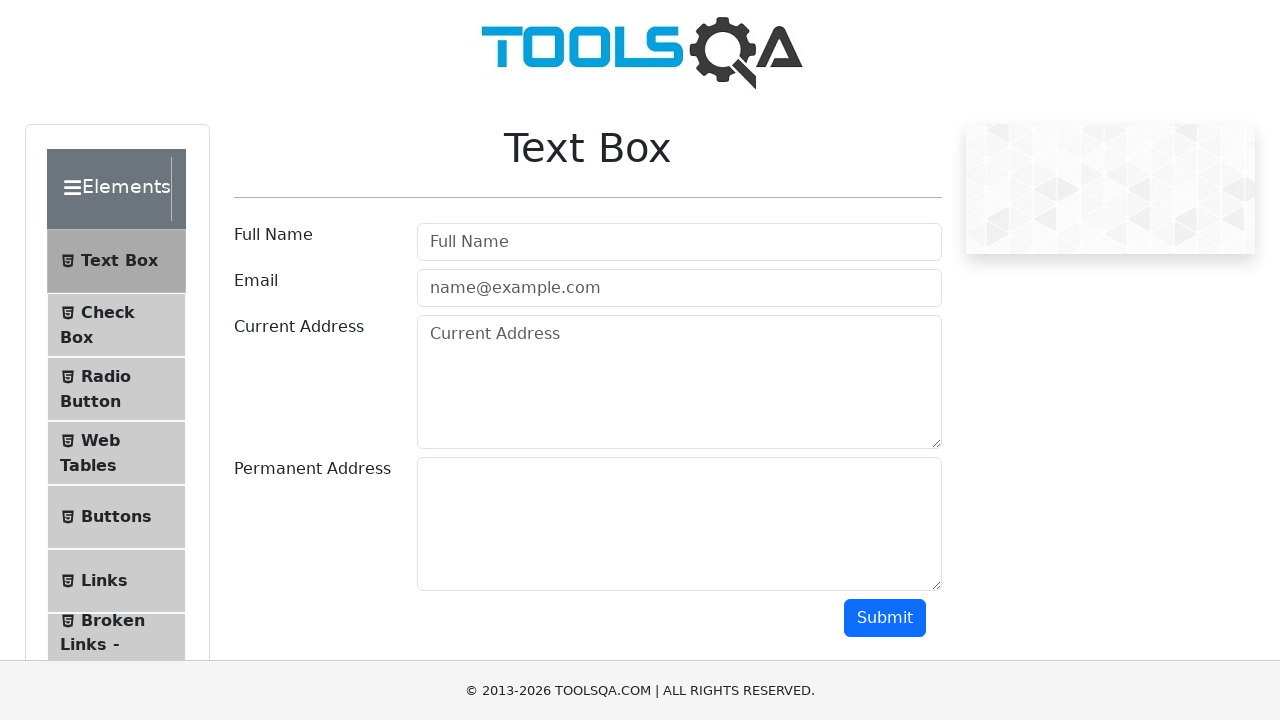

Filled userName field with 'Akiko' on #userName
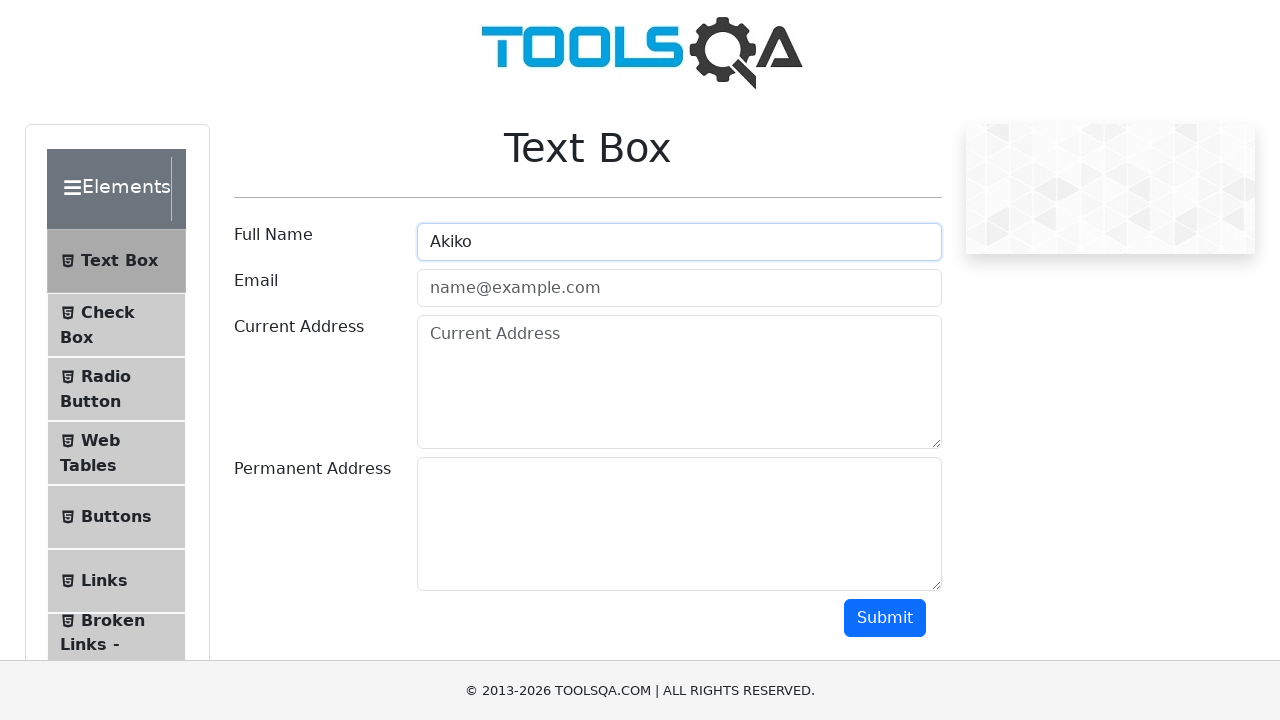

Filled userEmail field with 'iakikoaokii@gmail.com' on #userEmail
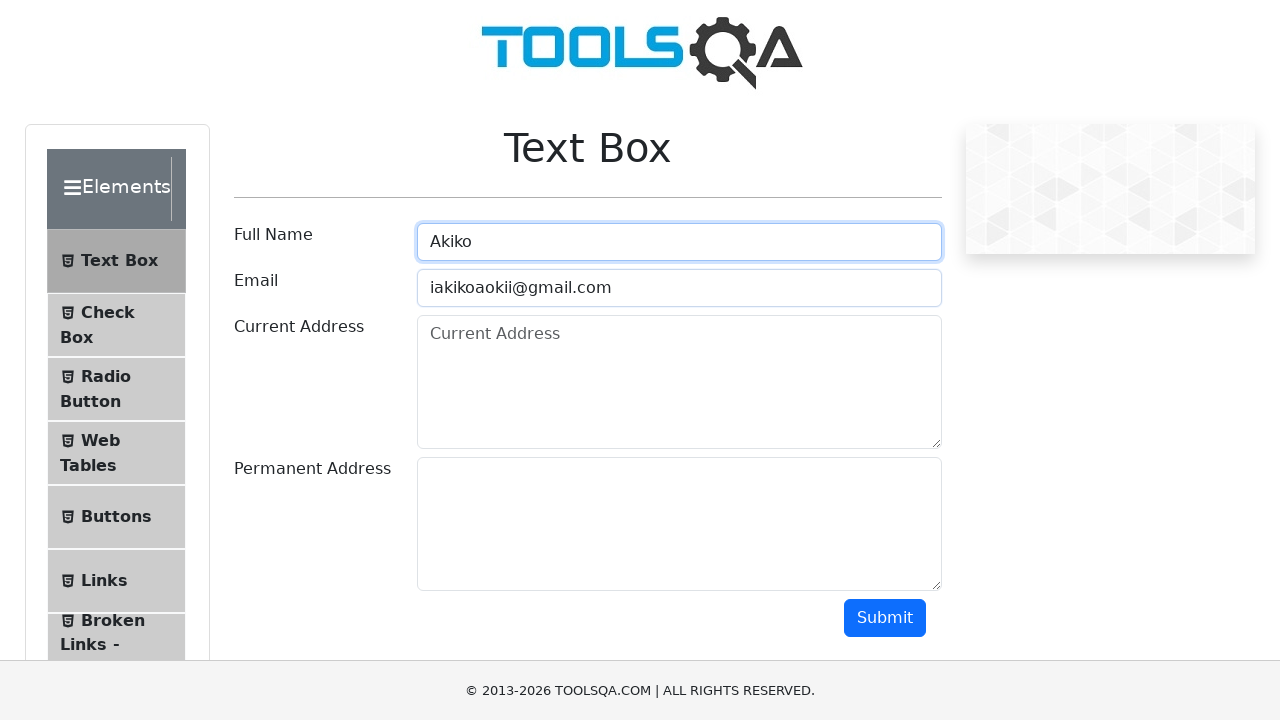

Filled currentAddress field with 'Moscow' on #currentAddress
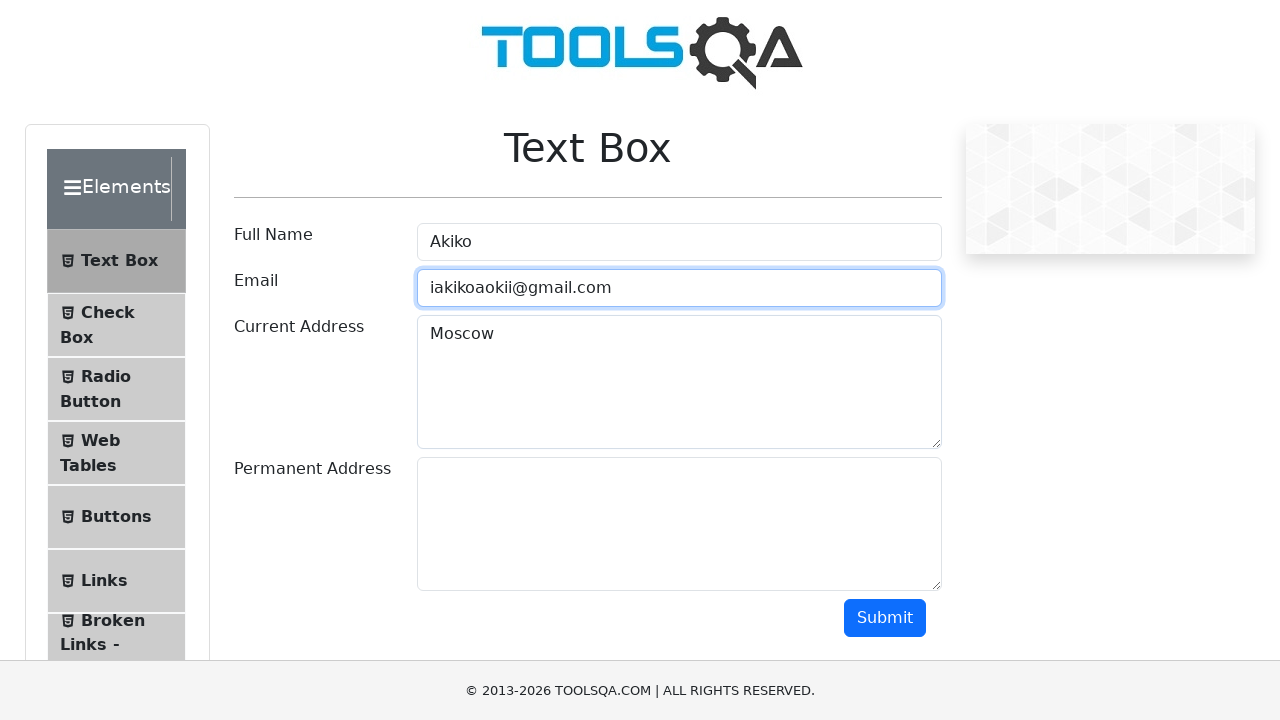

Filled permanentAddress field with 'Street 1, House 1' on #permanentAddress
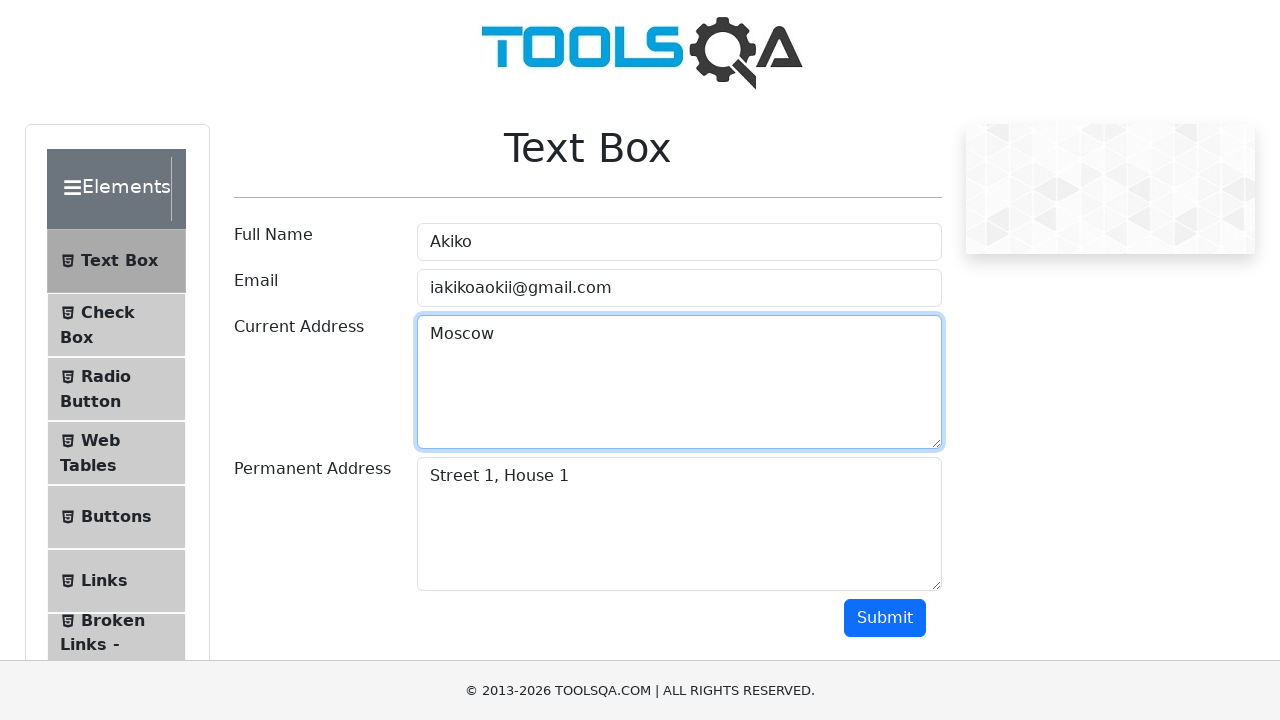

Clicked submit button to submit the form at (885, 618) on xpath=//*[@id='submit']
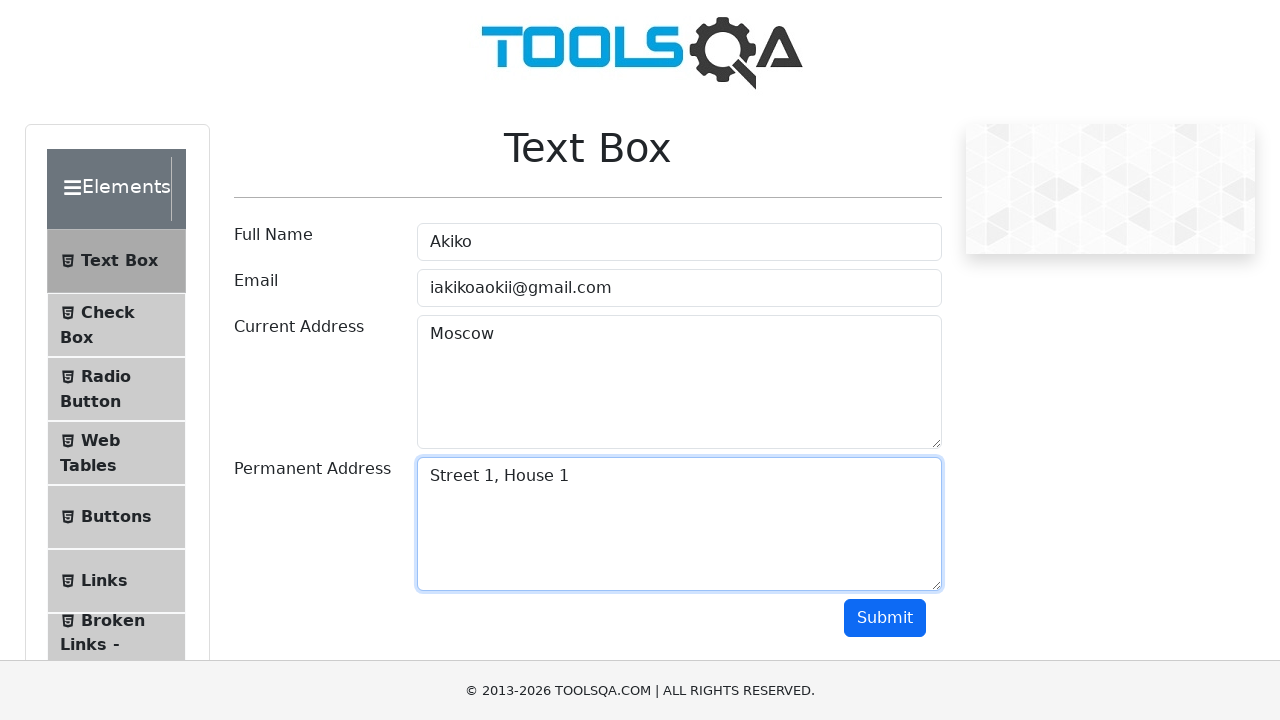

Waited for name output to appear
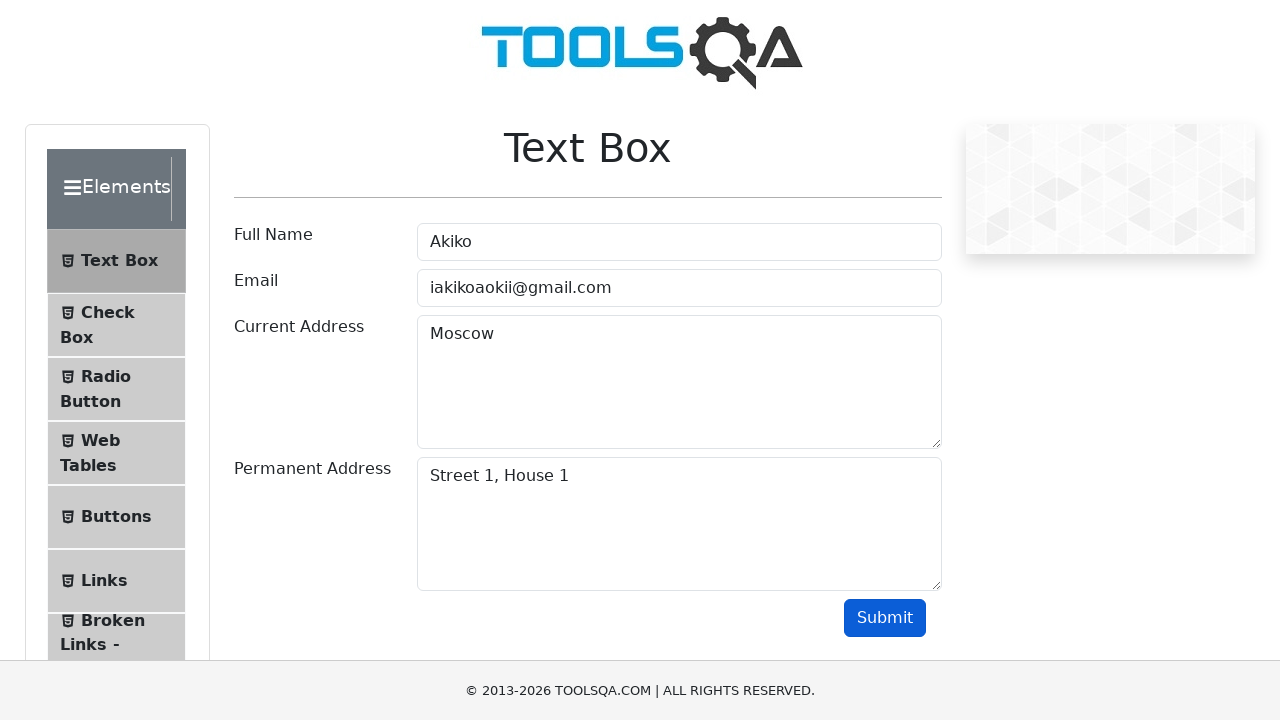

Waited for email output to appear
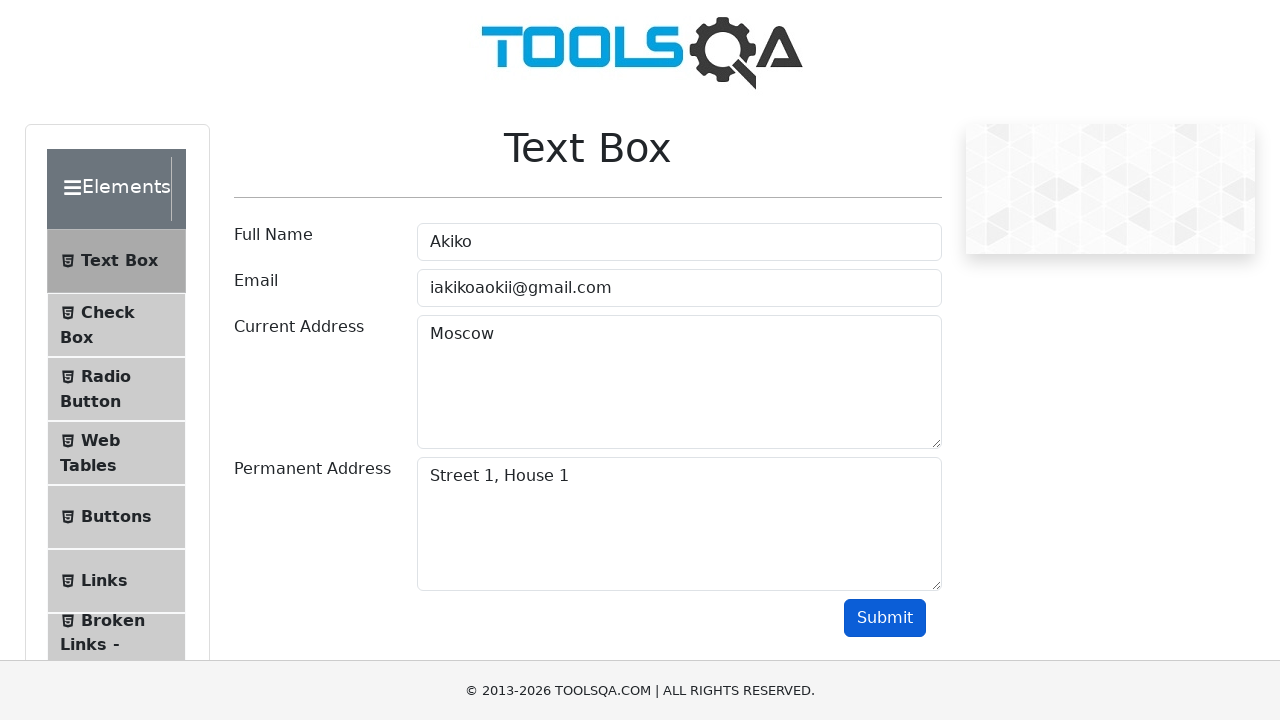

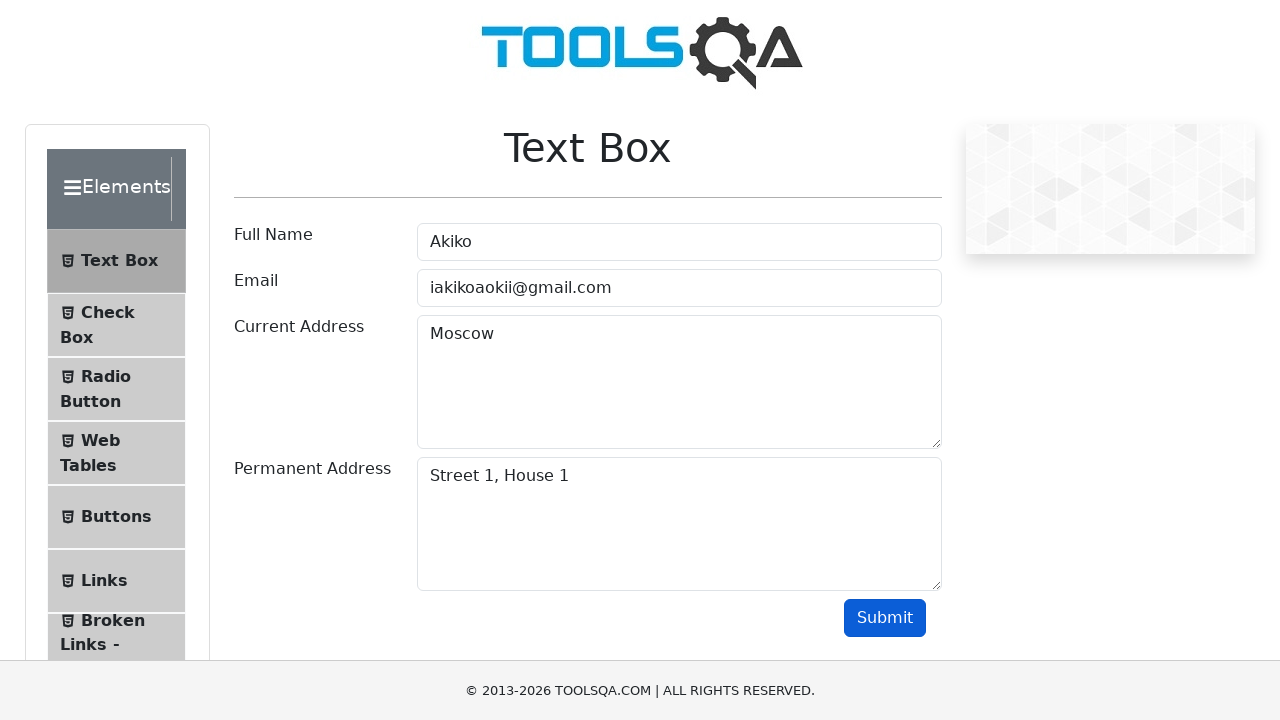